Tests dropdown selection functionality by selecting an option by visible text and verifying it is selected

Starting URL: https://the-internet.herokuapp.com/dropdown

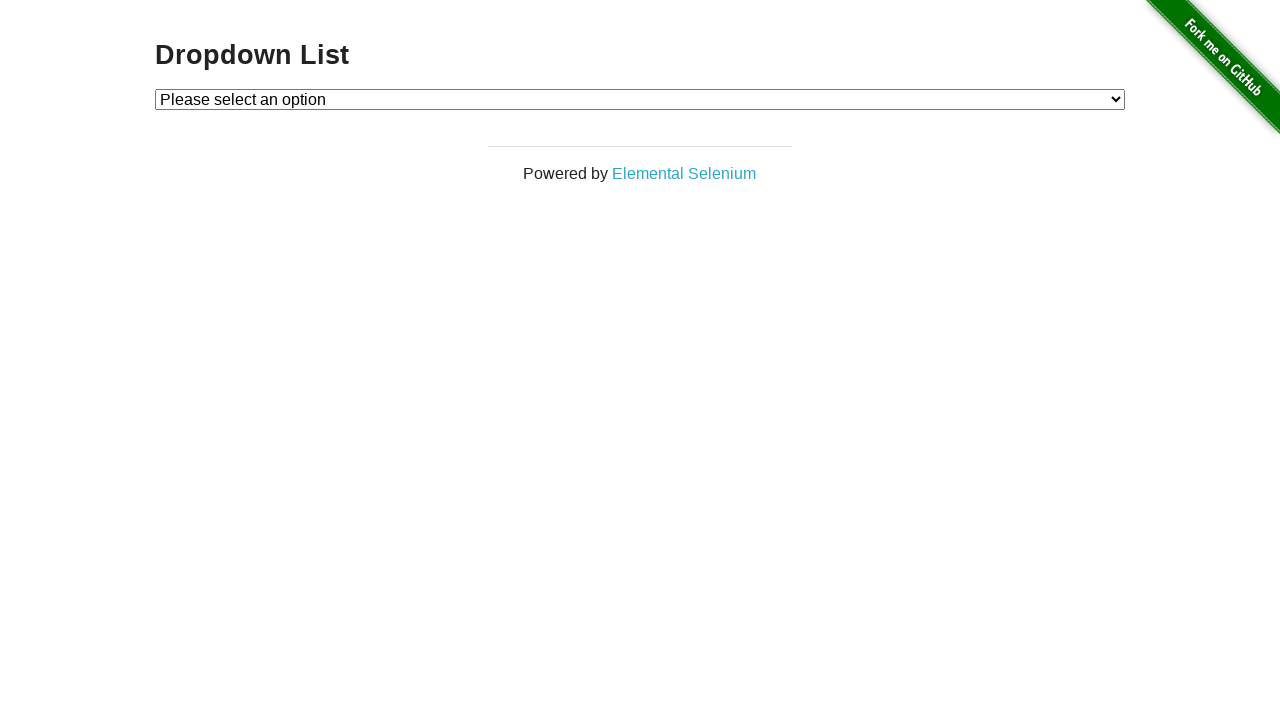

Navigated to dropdown page at https://the-internet.herokuapp.com/dropdown
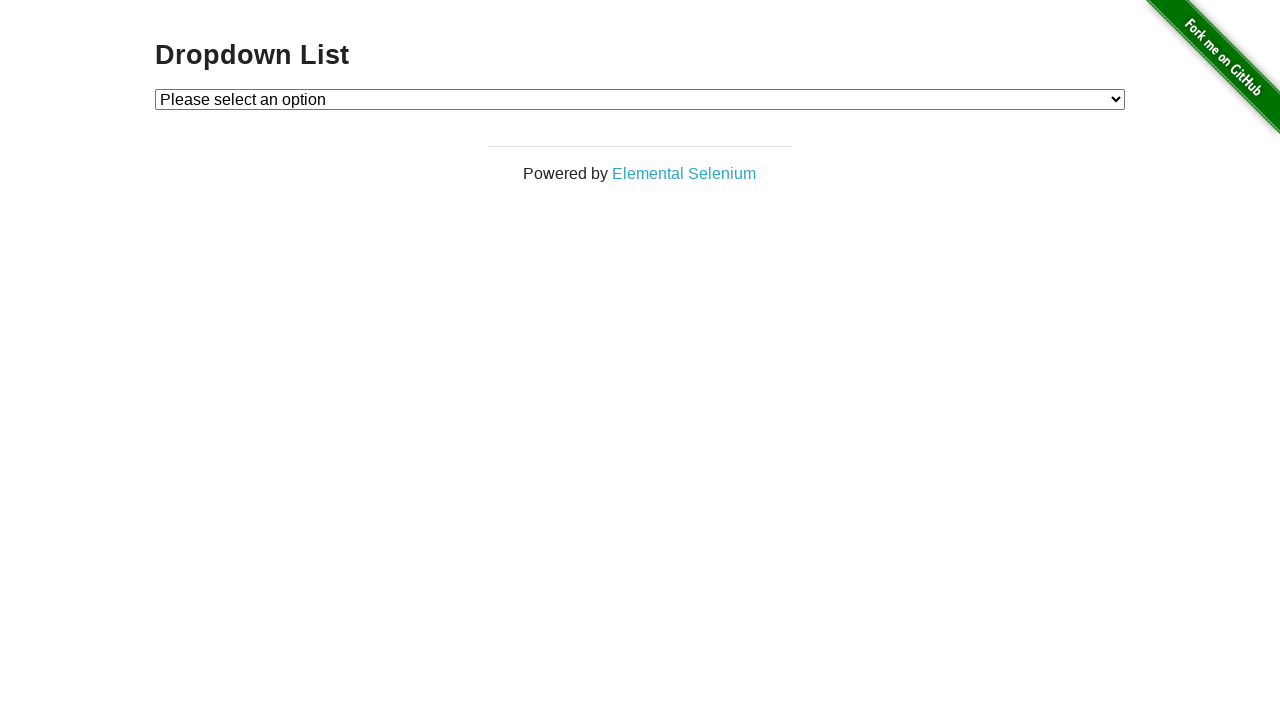

Selected 'Option 1' from dropdown by visible text on #dropdown
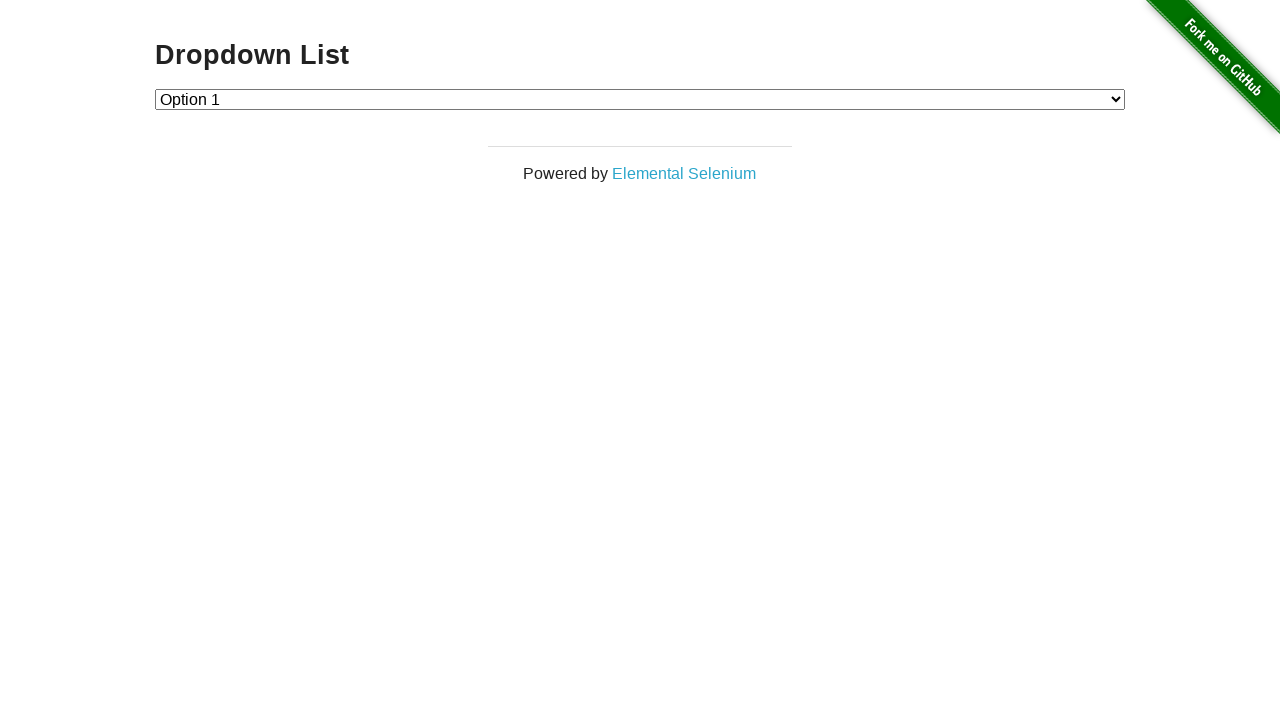

Verified that Option 1 is selected in the dropdown
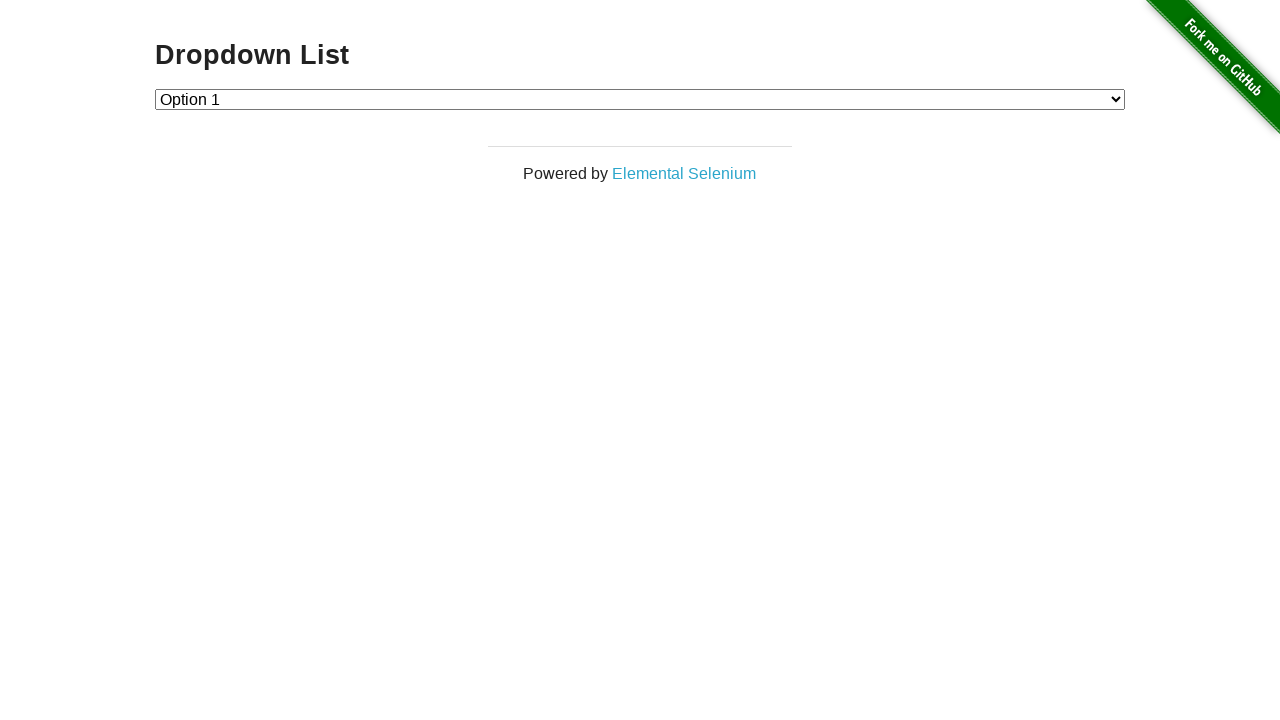

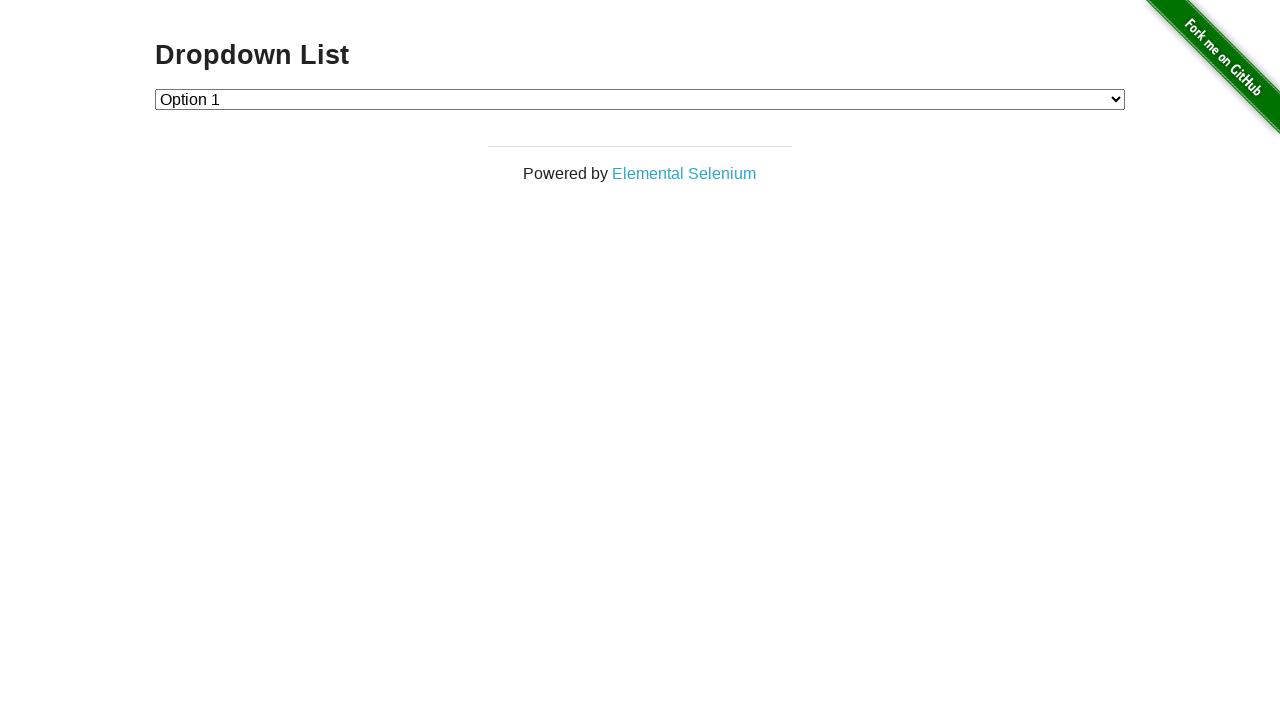